Tests an explicit wait scenario where the script waits for a price element to display "100", then clicks a book button, reads a value, calculates a mathematical result, enters it as an answer, and submits the form.

Starting URL: http://suninjuly.github.io/explicit_wait2.html

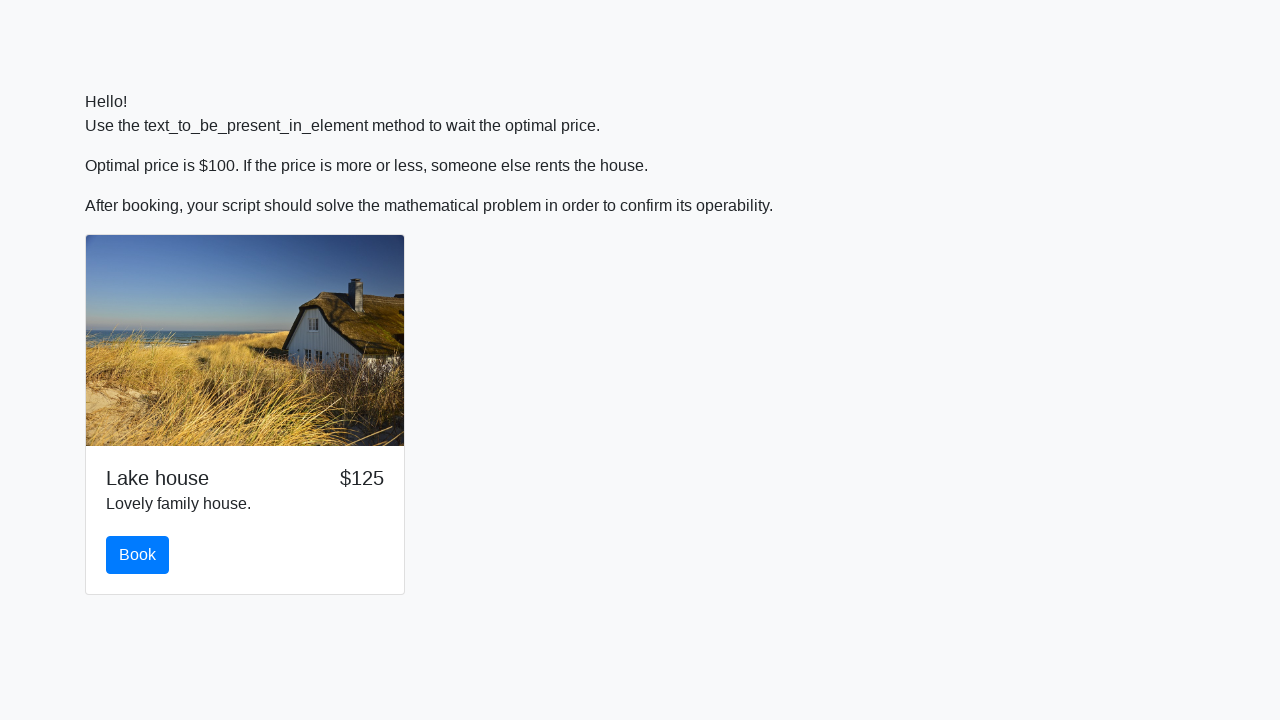

Waited for price element to display '100'
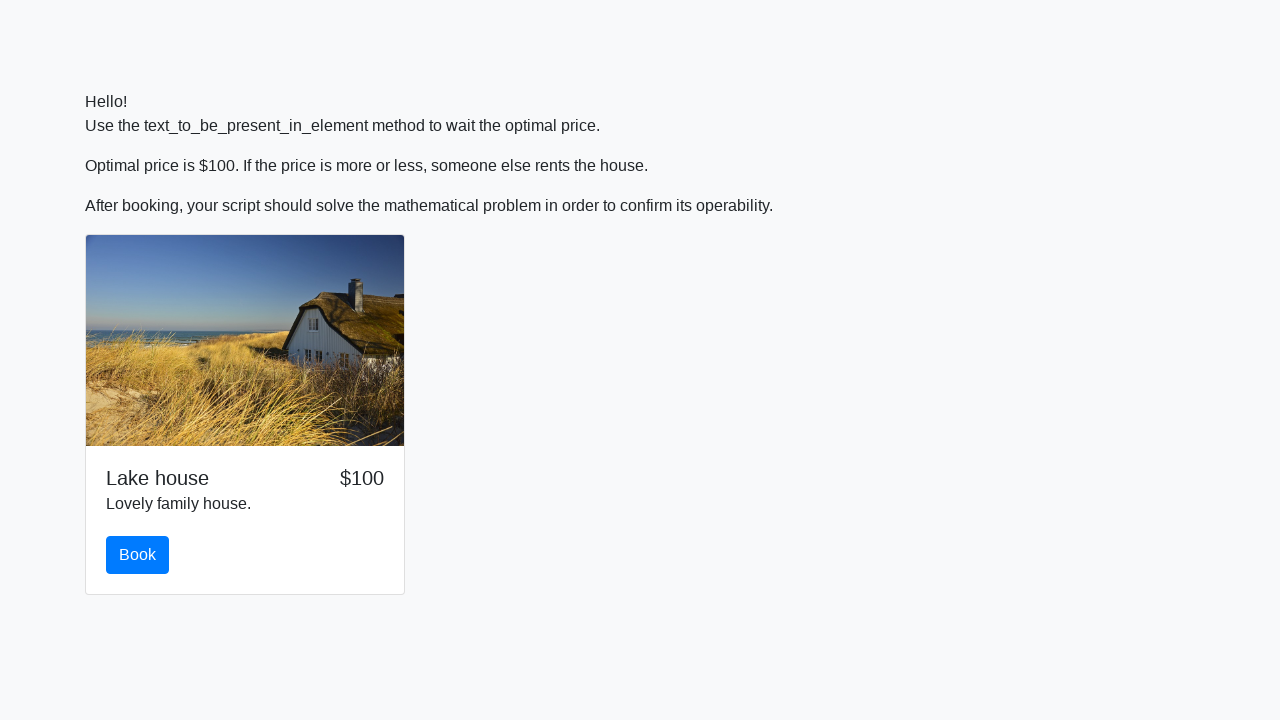

Clicked the book button at (138, 555) on #book
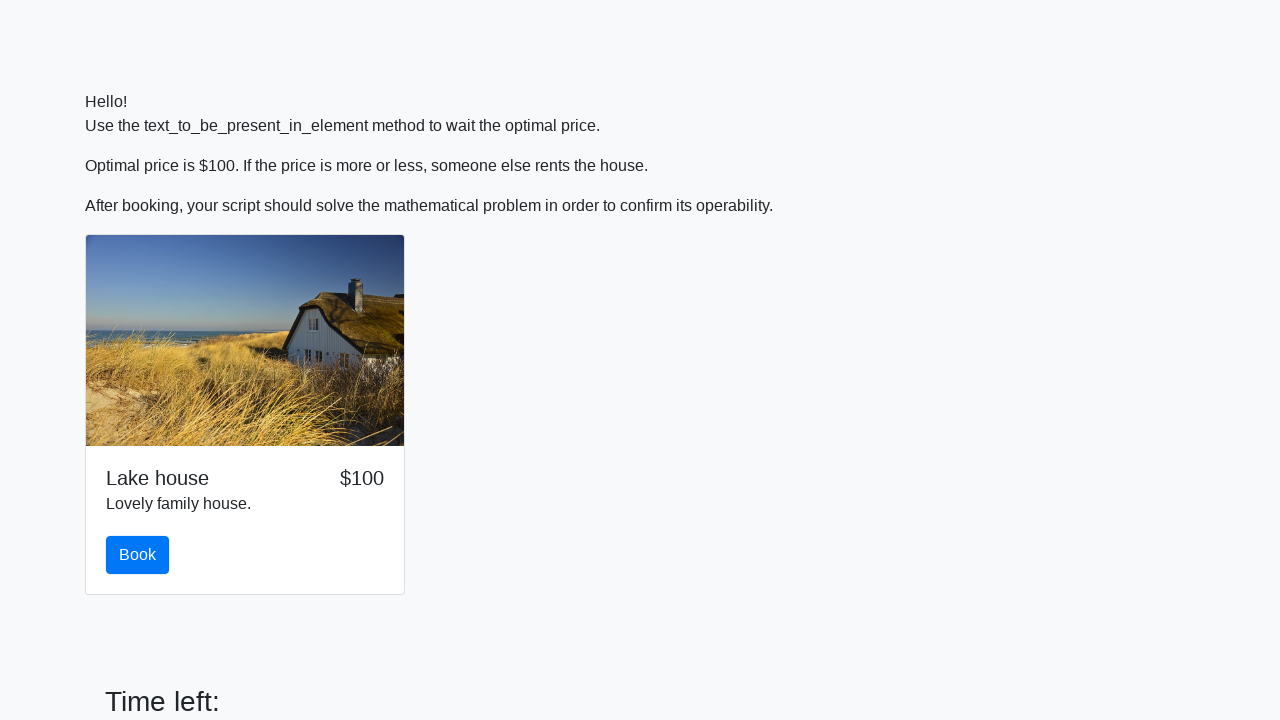

Retrieved value from input_value element: 71
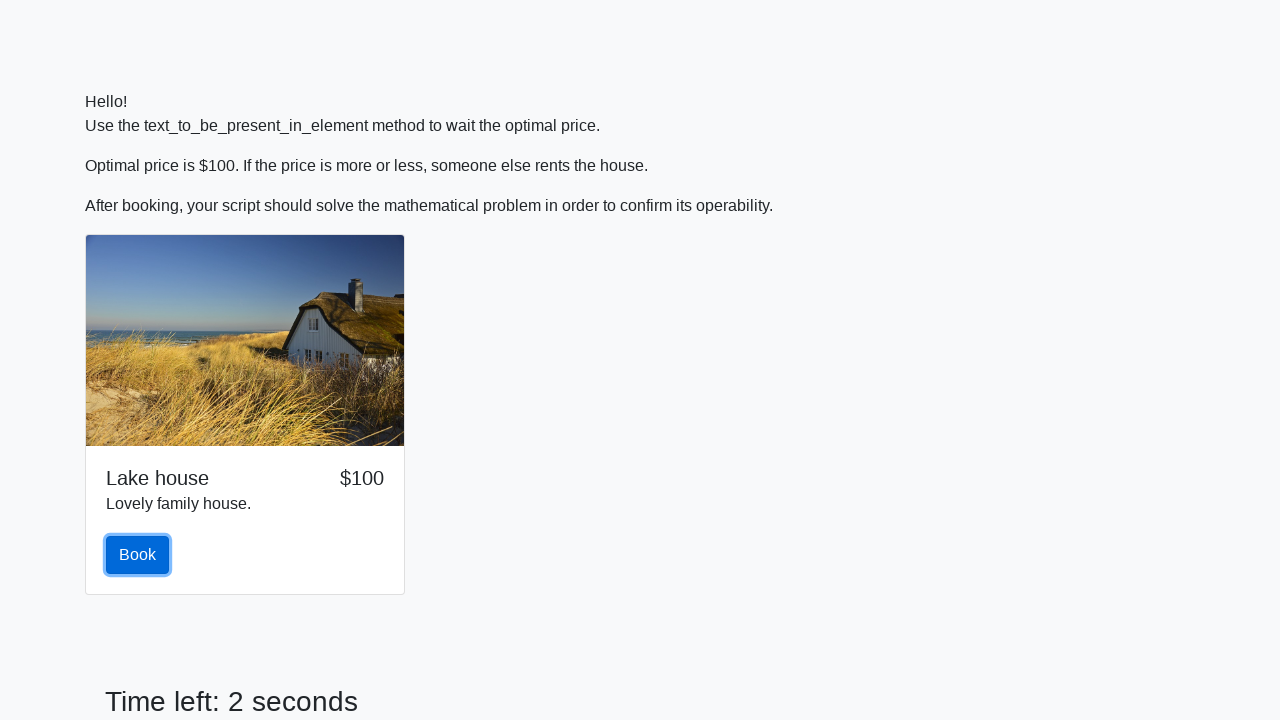

Calculated answer using mathematical formula: 2.434722900947462
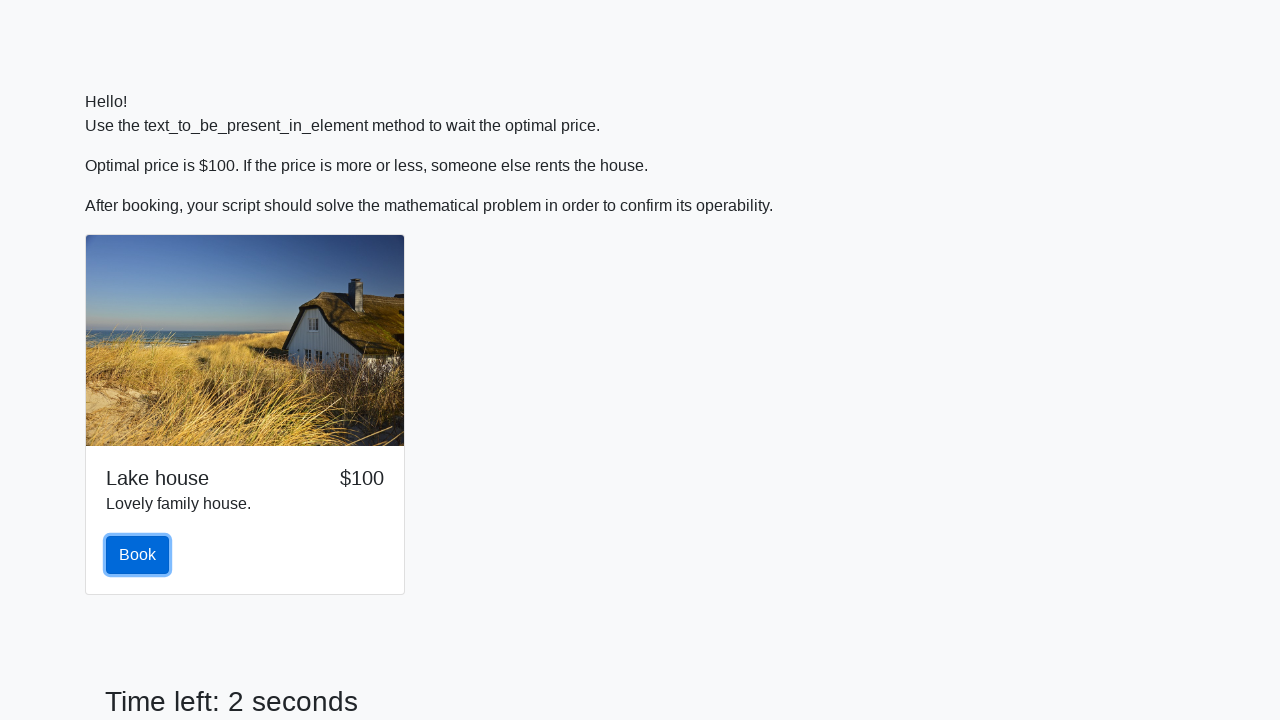

Filled answer field with calculated value: 2.434722900947462 on #answer
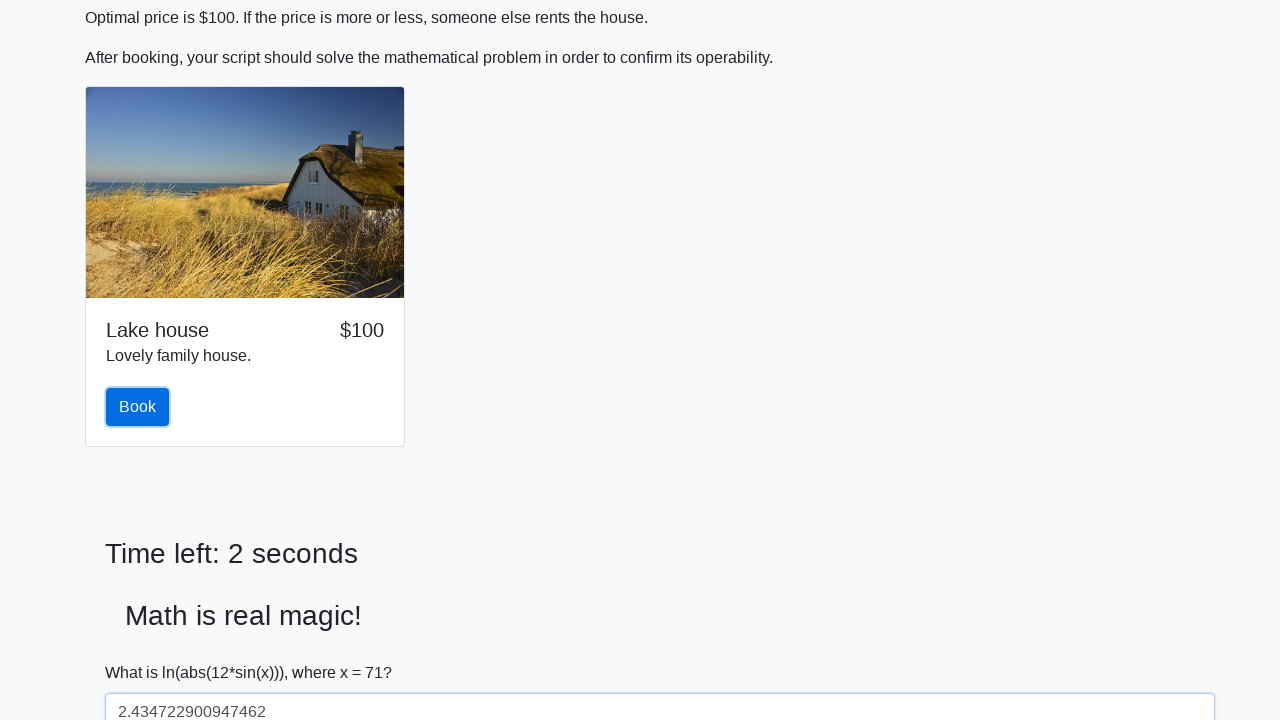

Clicked the solve button to submit the form at (143, 651) on #solve
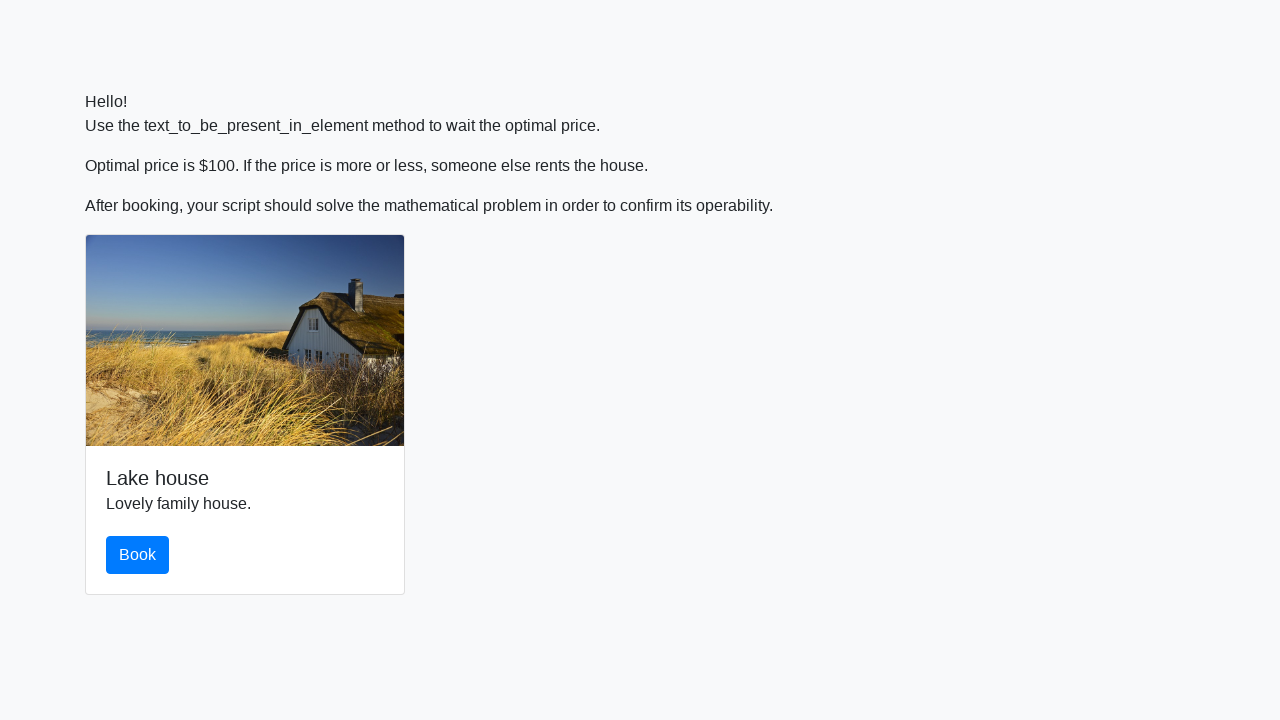

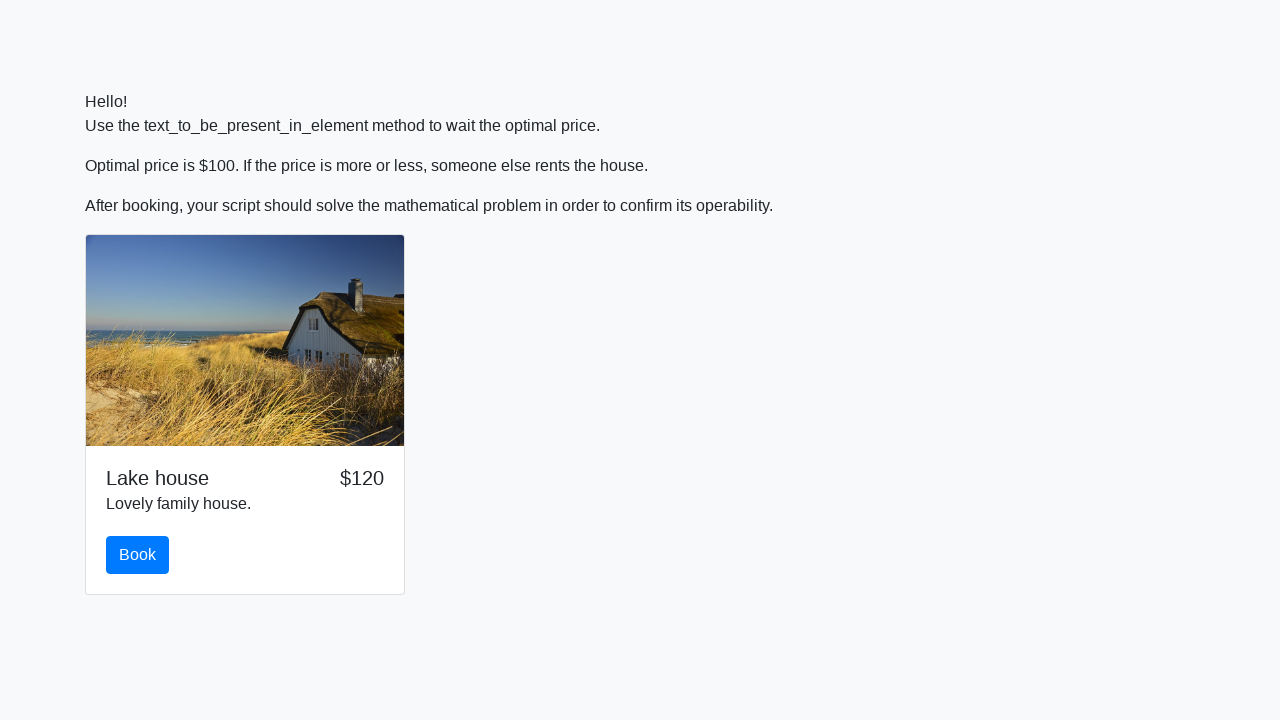